Tests scroll to element functionality by scrolling to a specific heading on the page

Starting URL: https://anhtester.com/

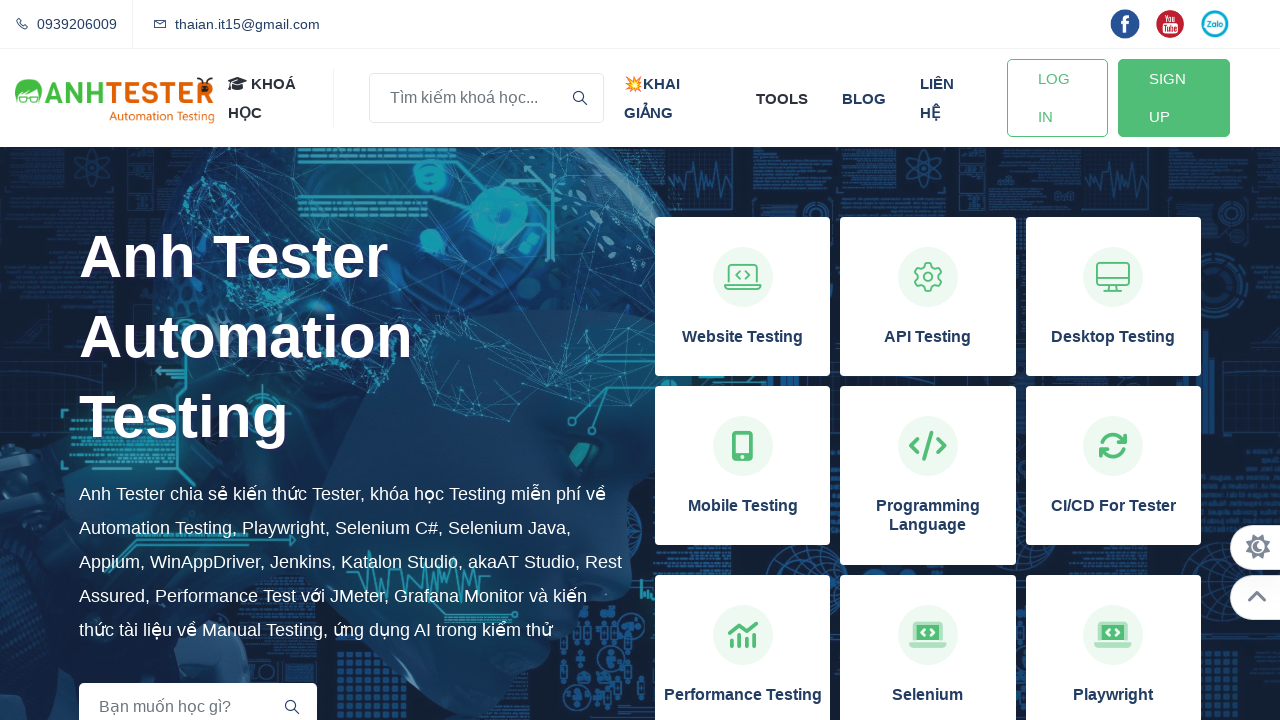

Waited for 'Kiến thức Automation Testing' heading to appear on the page
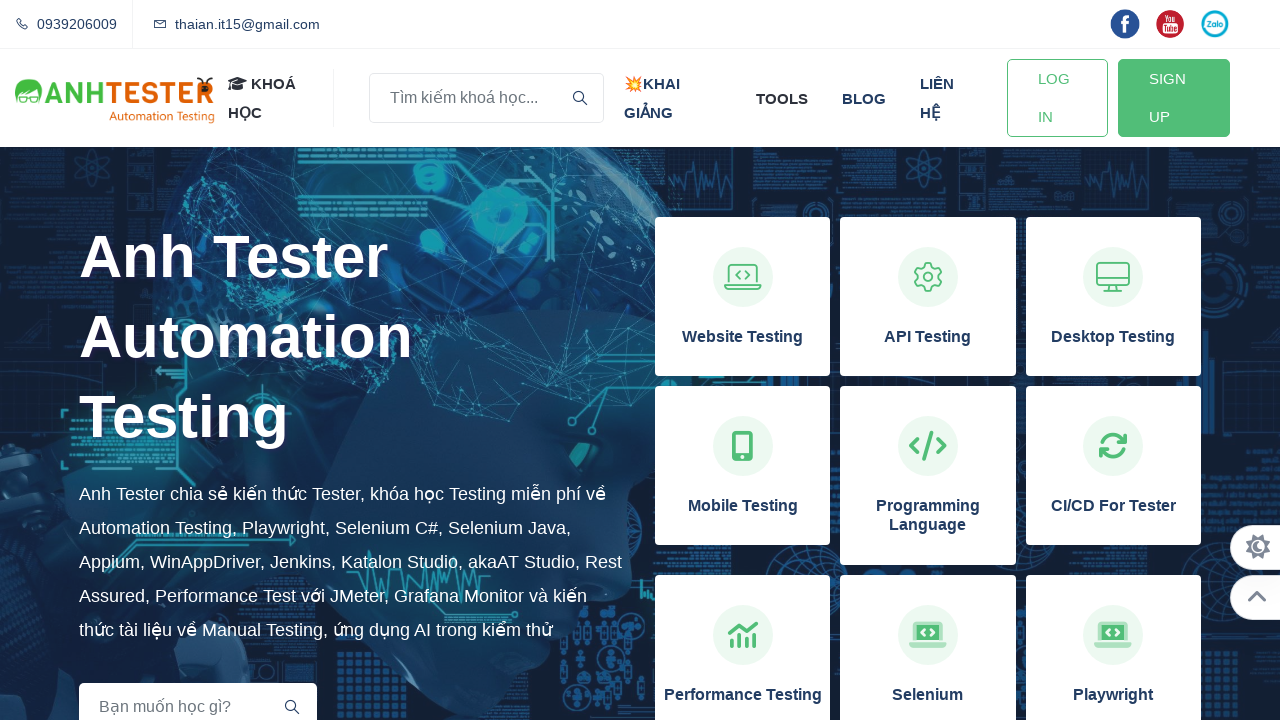

Scrolled to 'Kiến thức Automation Testing' heading
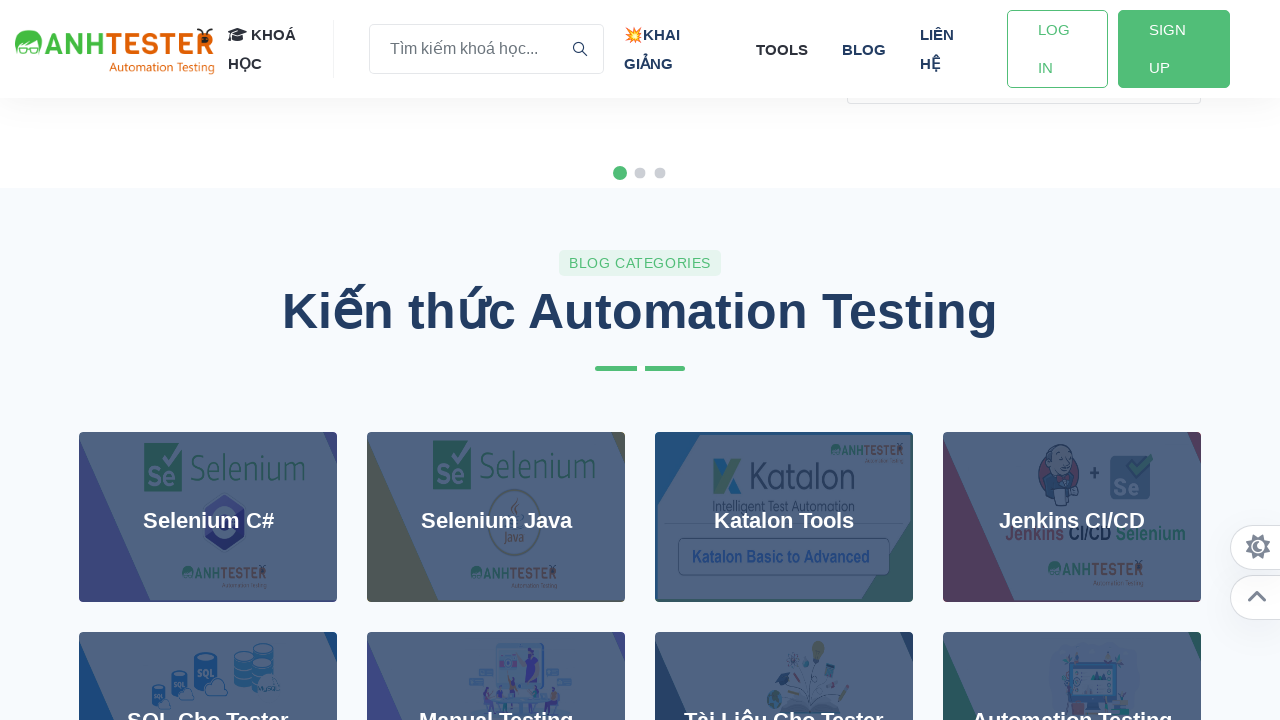

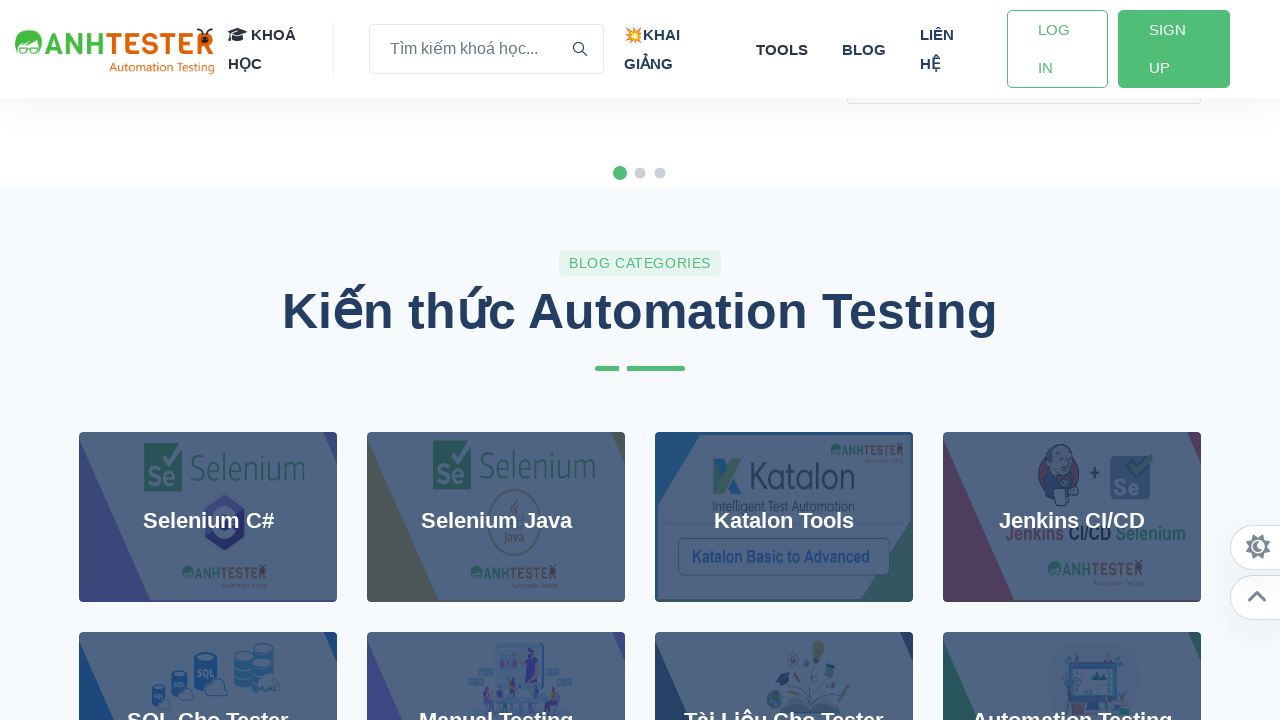